Tests browser window management operations including maximizing, resizing, repositioning, fullscreen mode, and minimizing the browser window on YouTube's homepage

Starting URL: https://www.youtube.com/

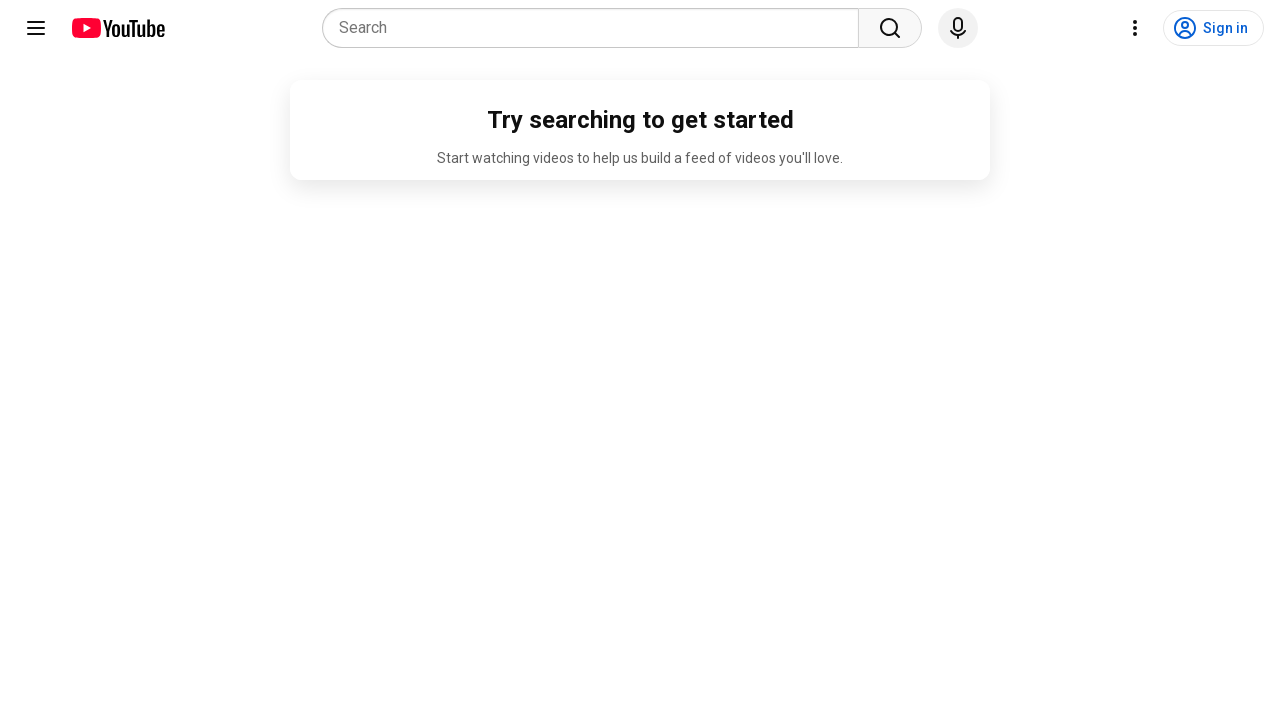

Set viewport size to 1920x1080 to maximize window
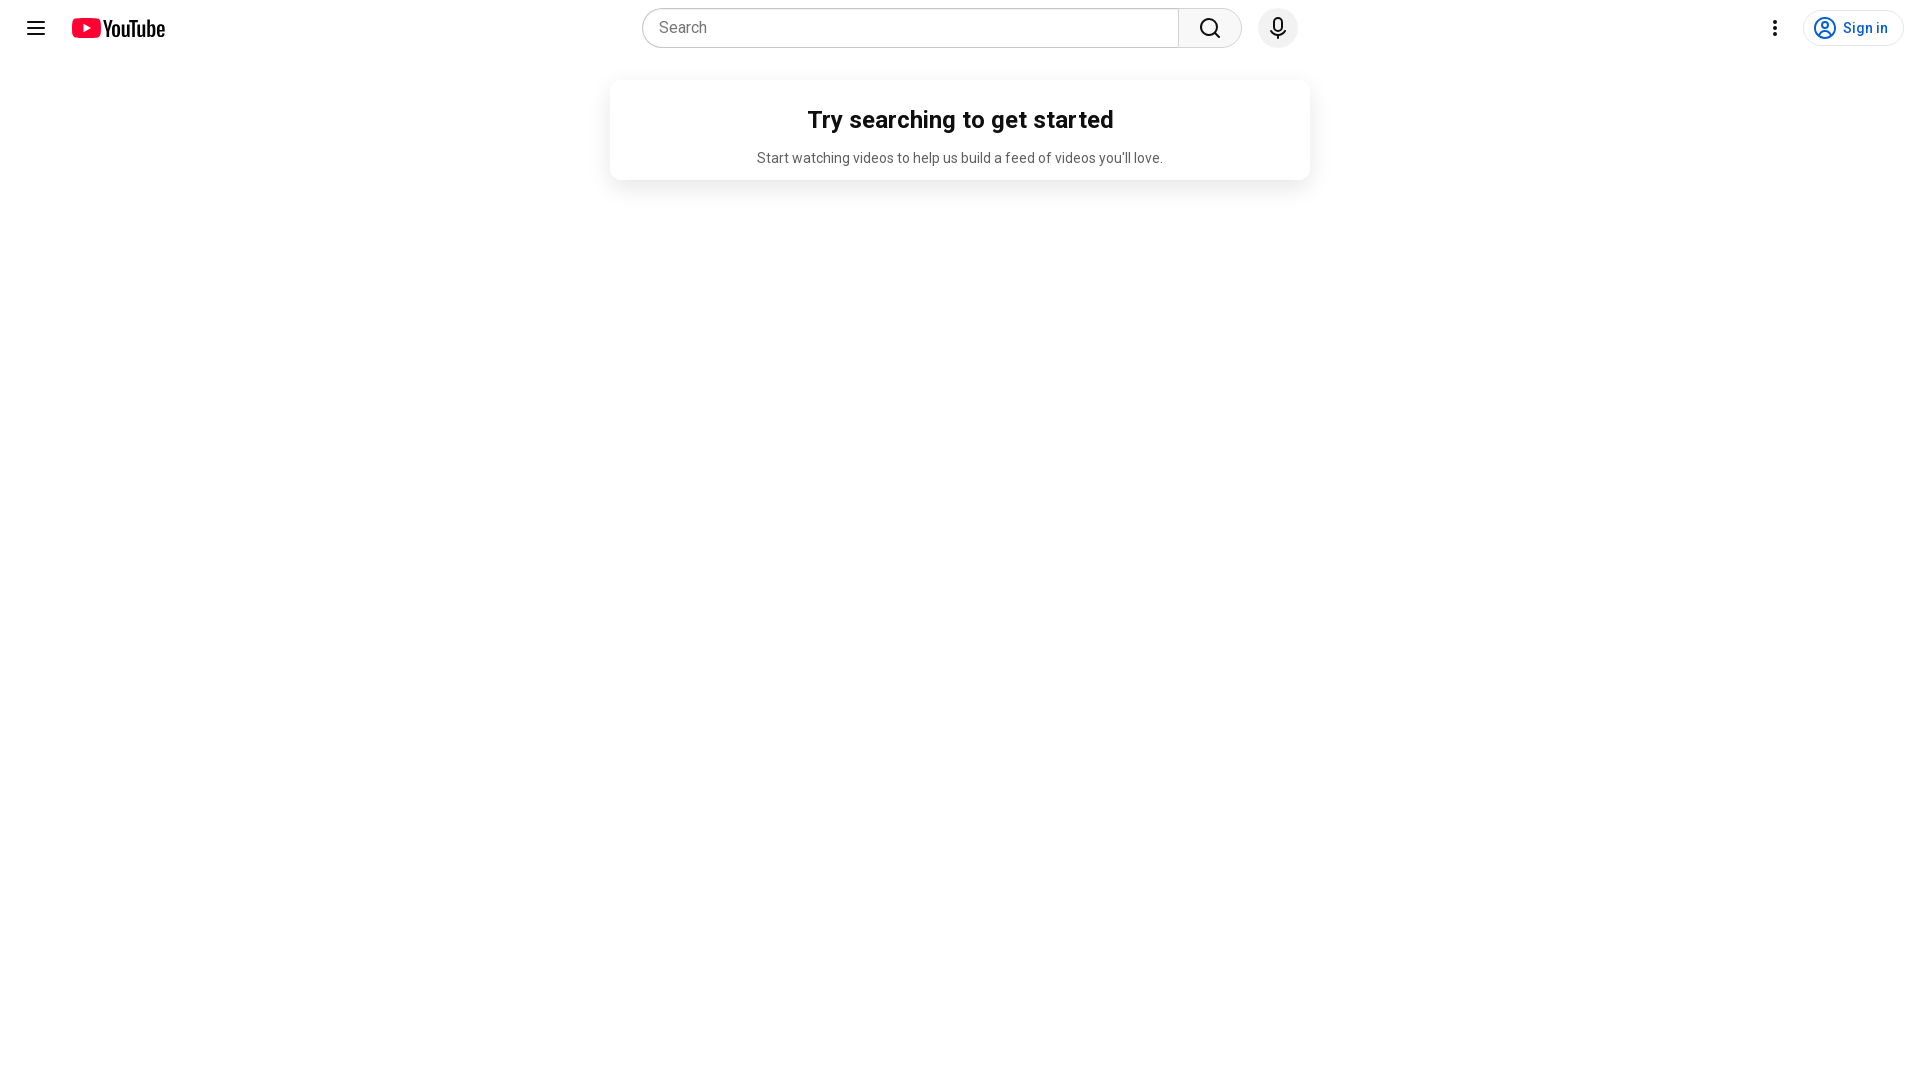

Retrieved page title: YouTube
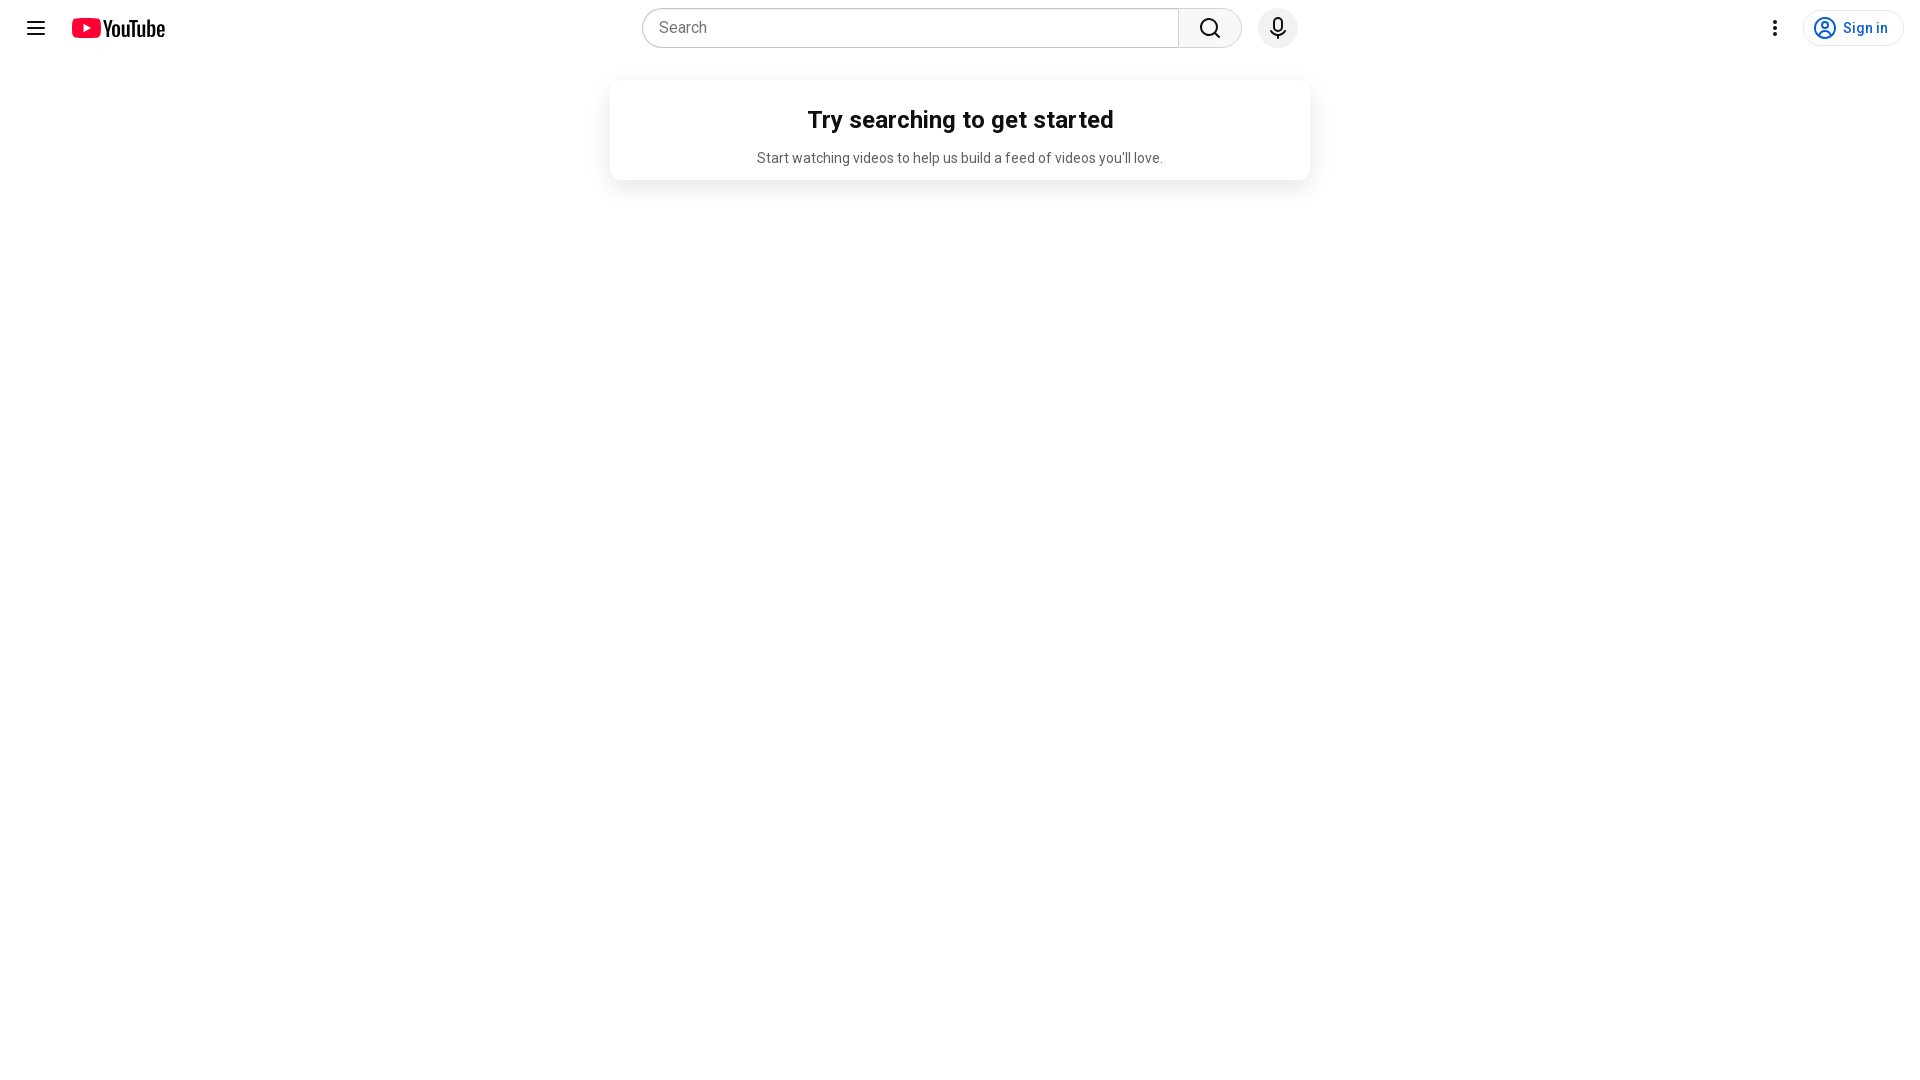

Retrieved current URL: https://www.youtube.com/
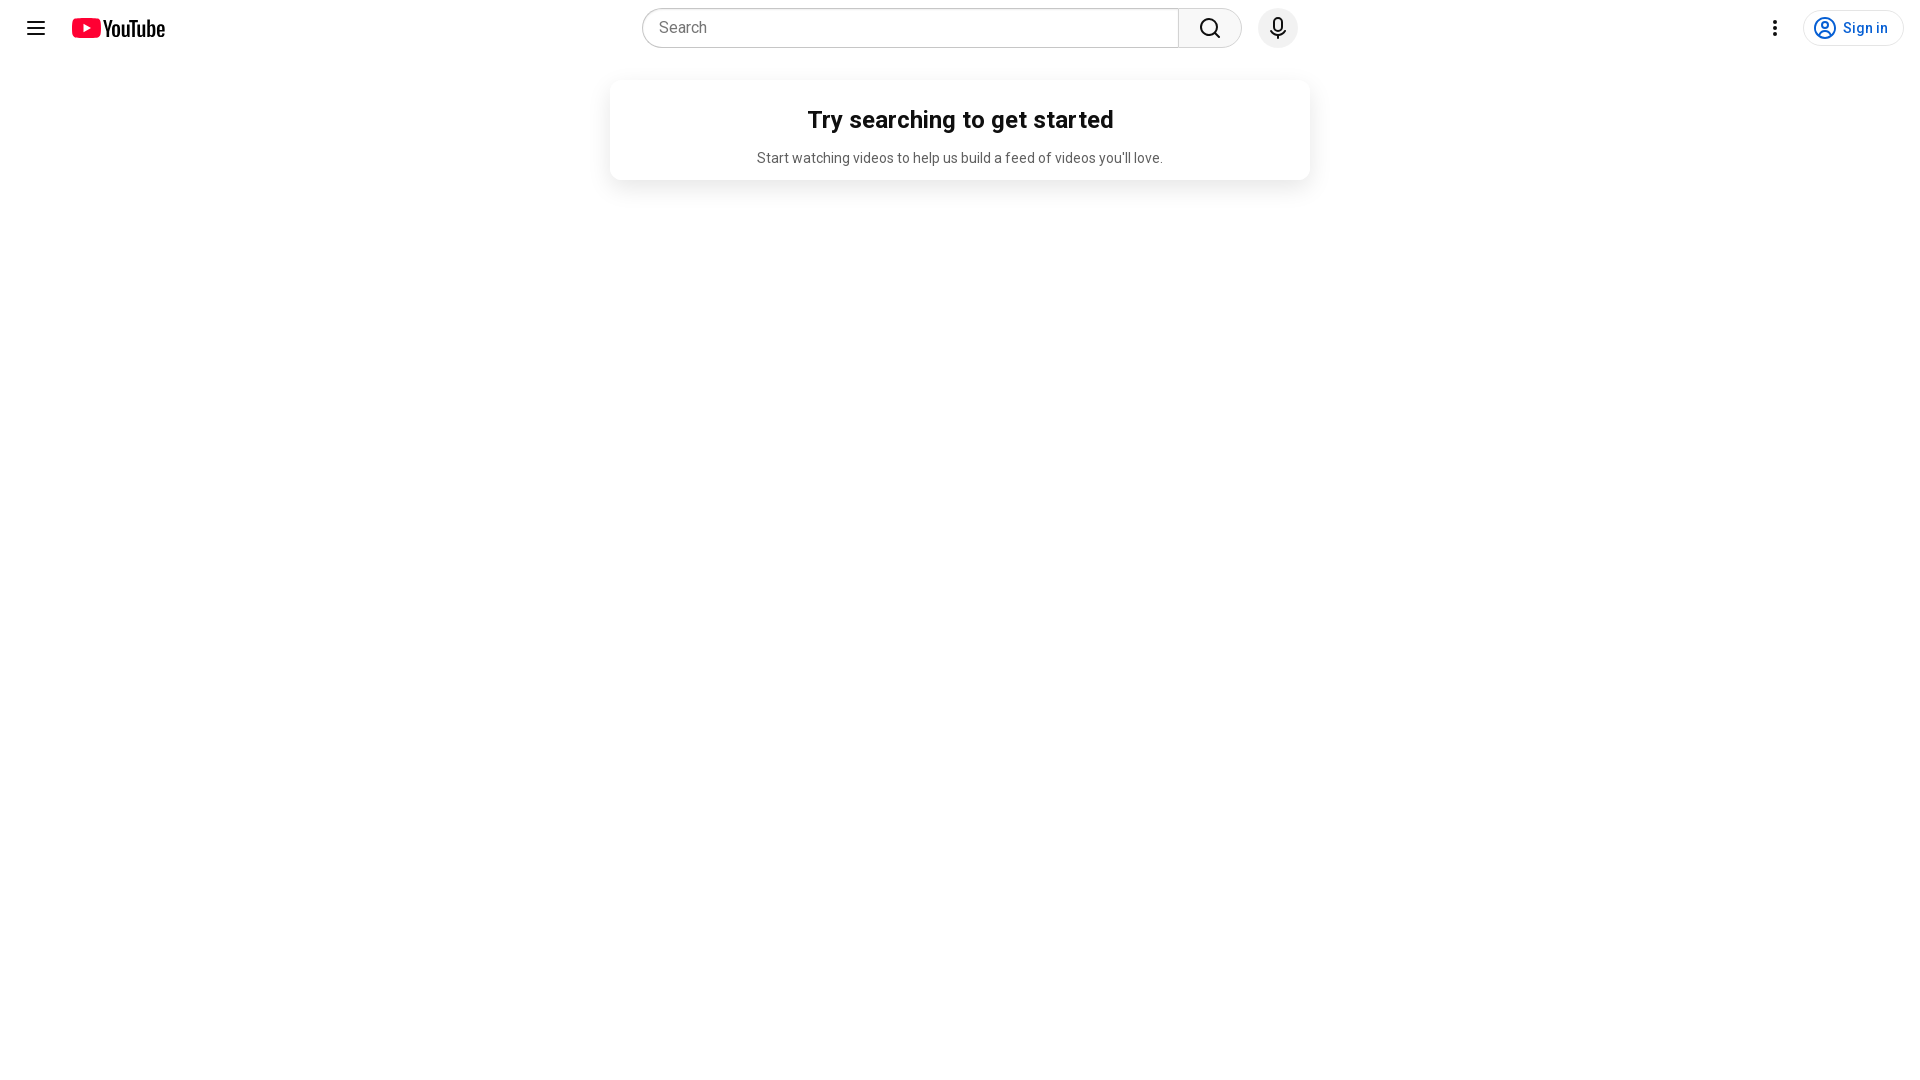

Resized viewport to 200x300 pixels
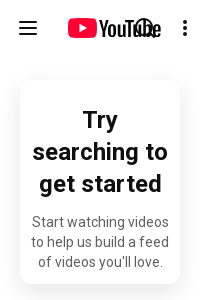

Retrieved current viewport size: {'width': 200, 'height': 300}
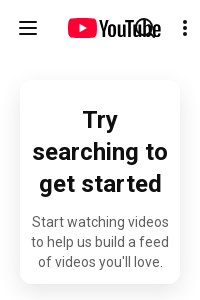

Set viewport size to 1920x1080 to simulate fullscreen mode
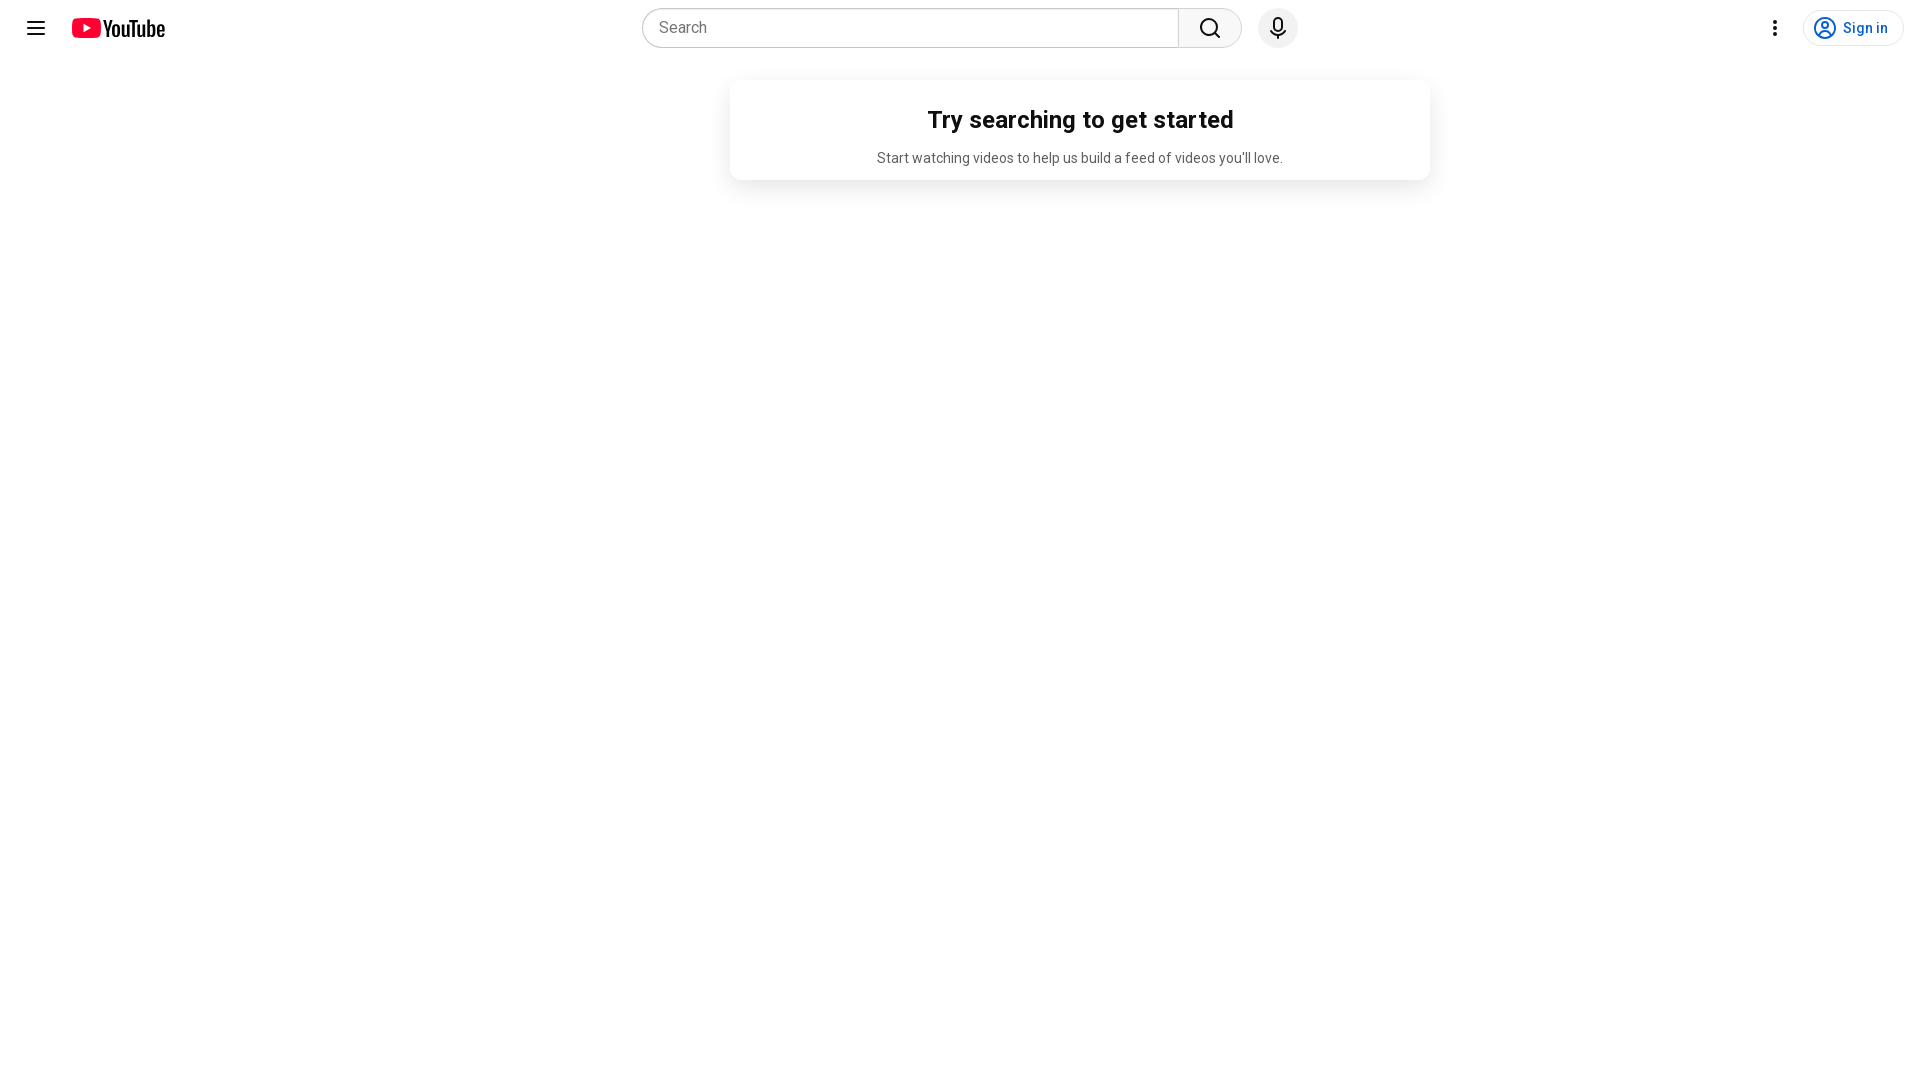

Waited 1000ms to observe viewport changes
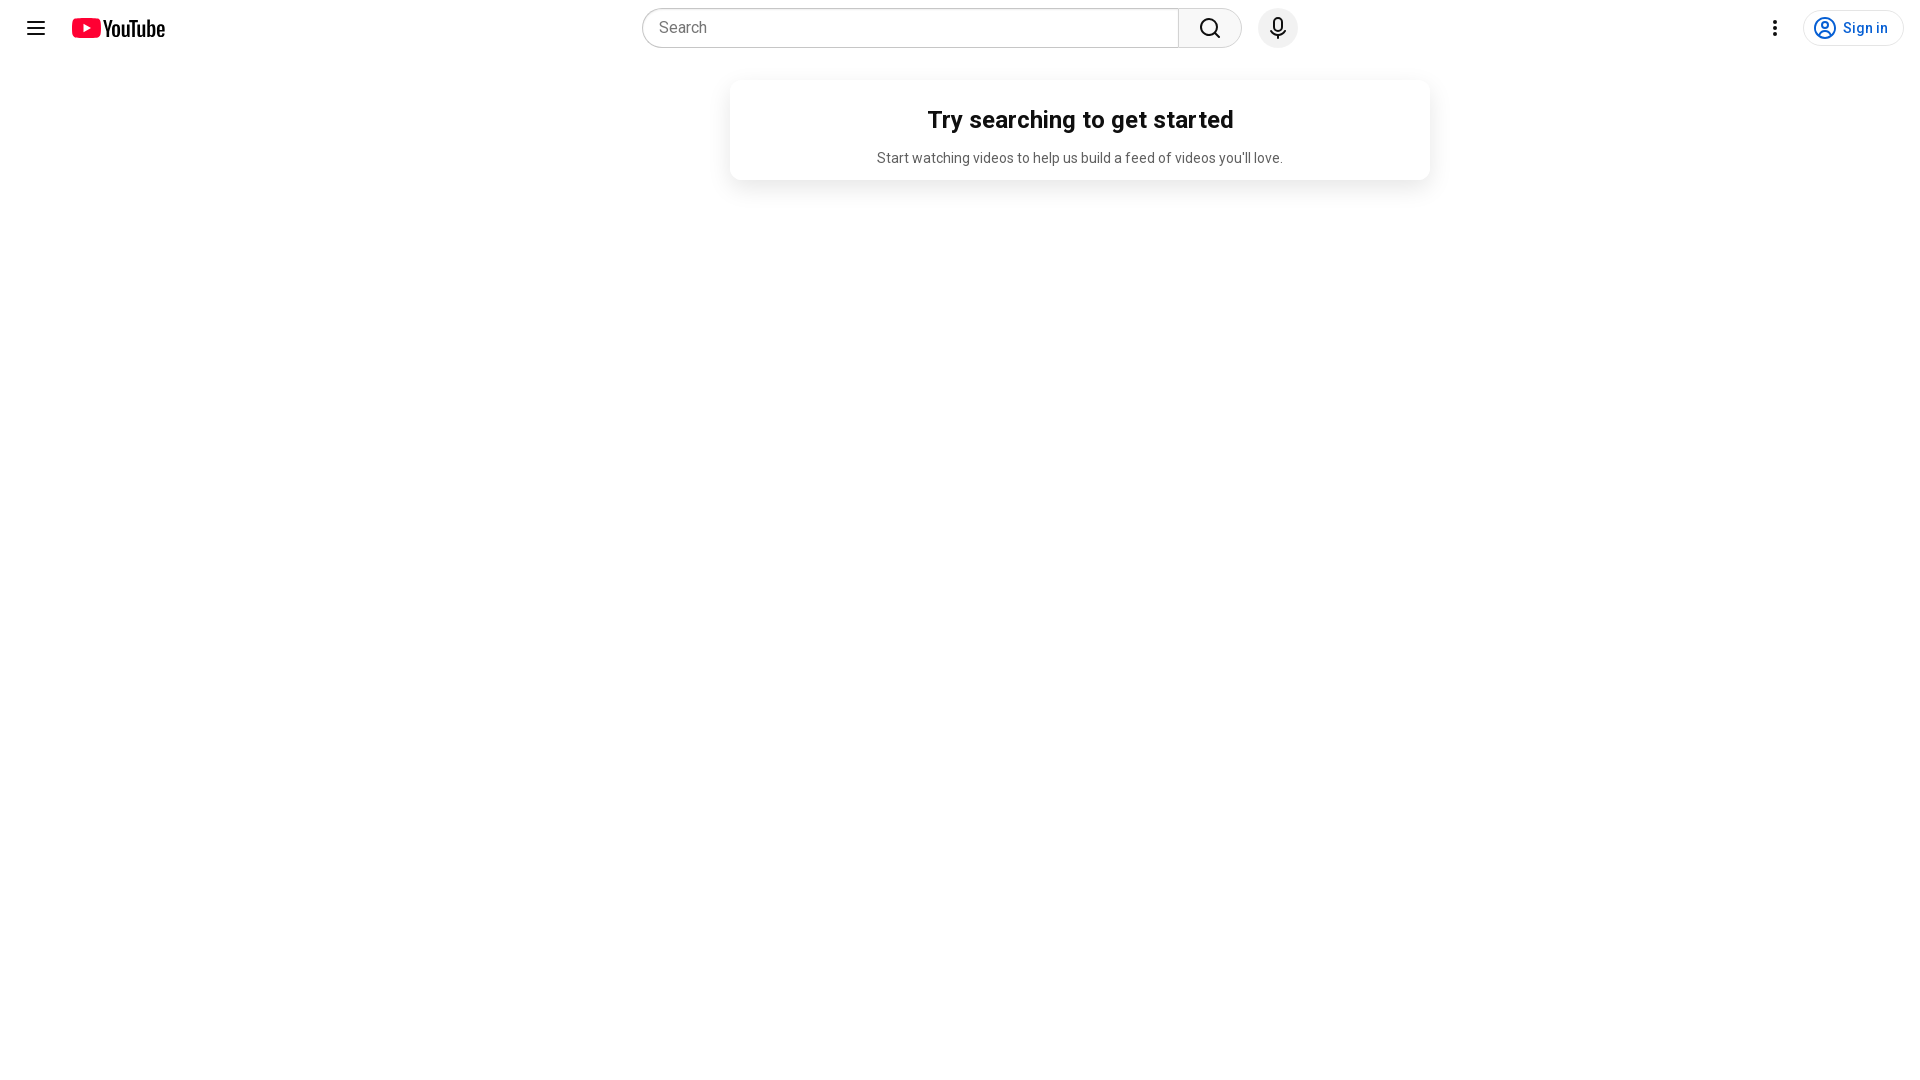

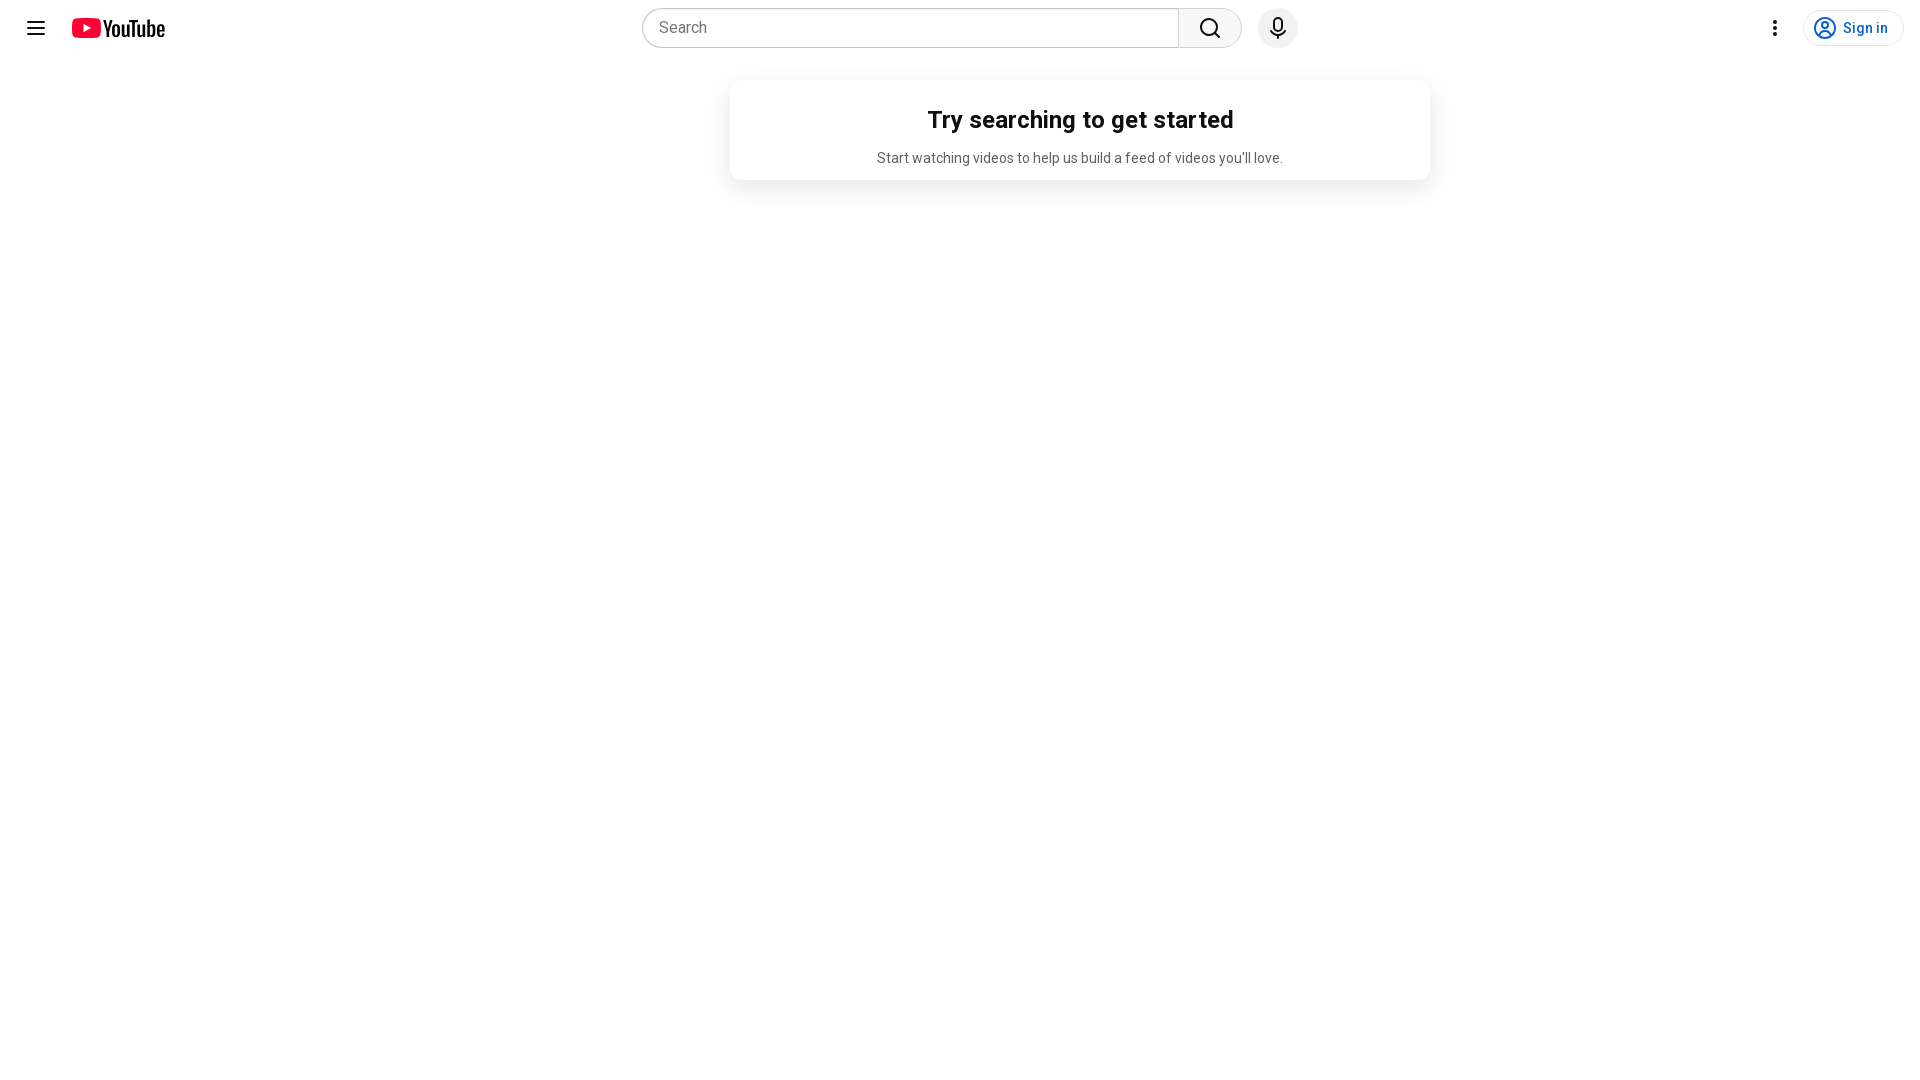